Navigates to the Porsche Open Source homepage and waits for the page to fully load

Starting URL: https://opensource.porsche.com/

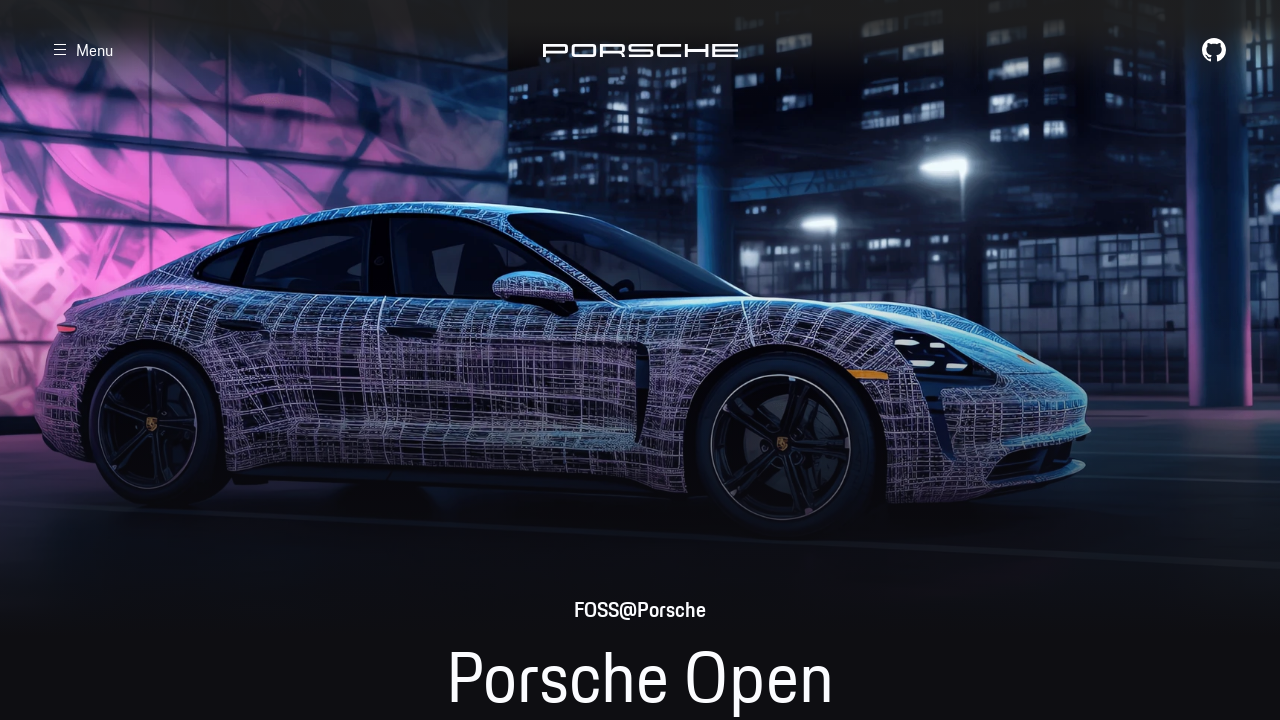

Navigated to Porsche Open Source homepage
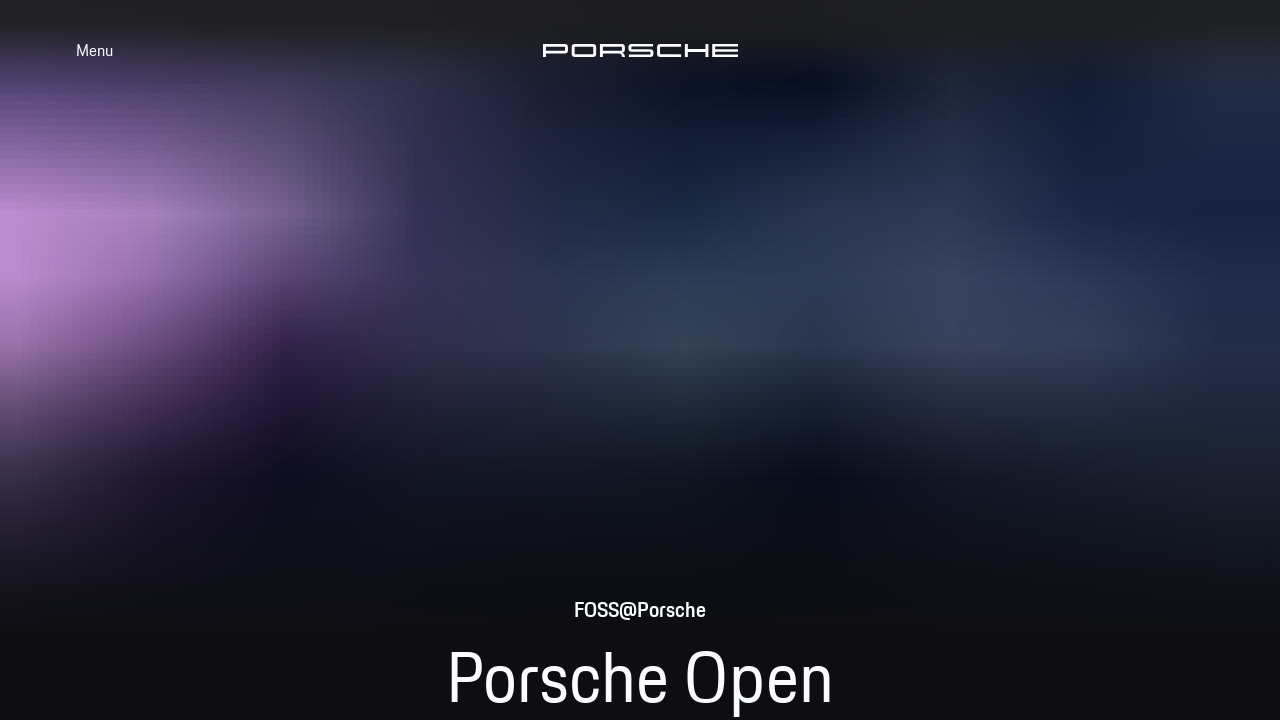

Page fully loaded - network idle state reached
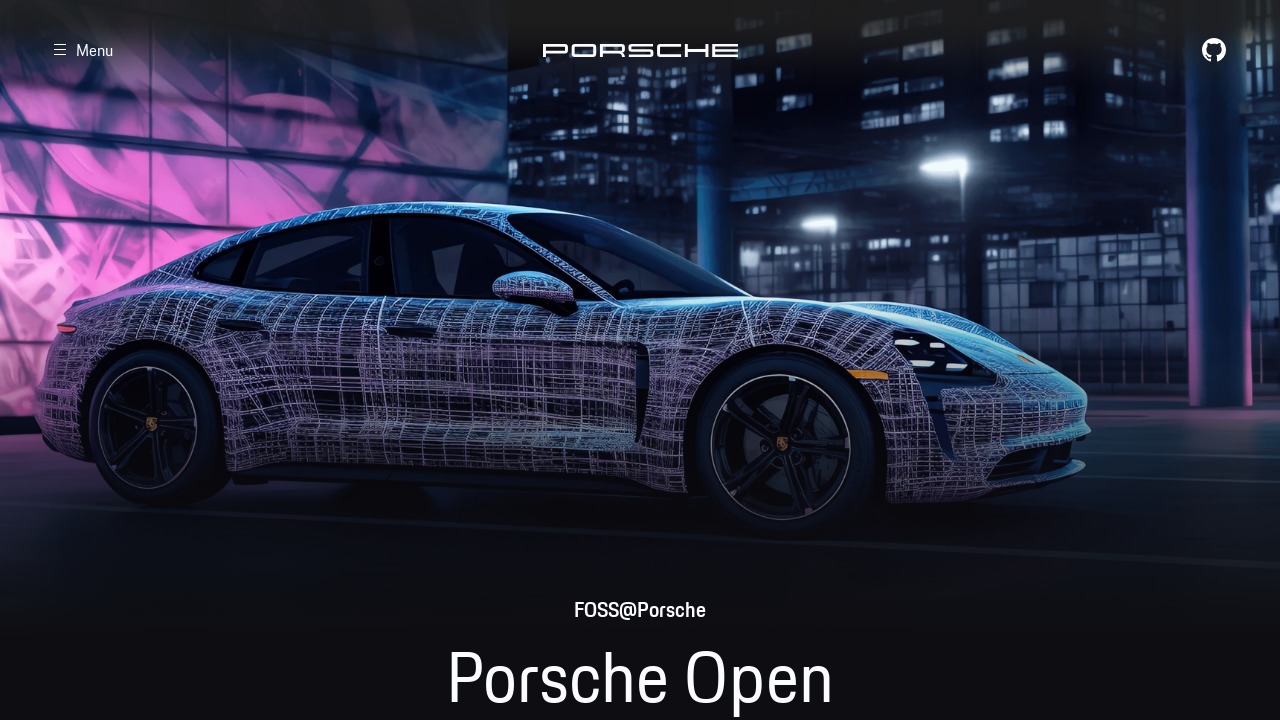

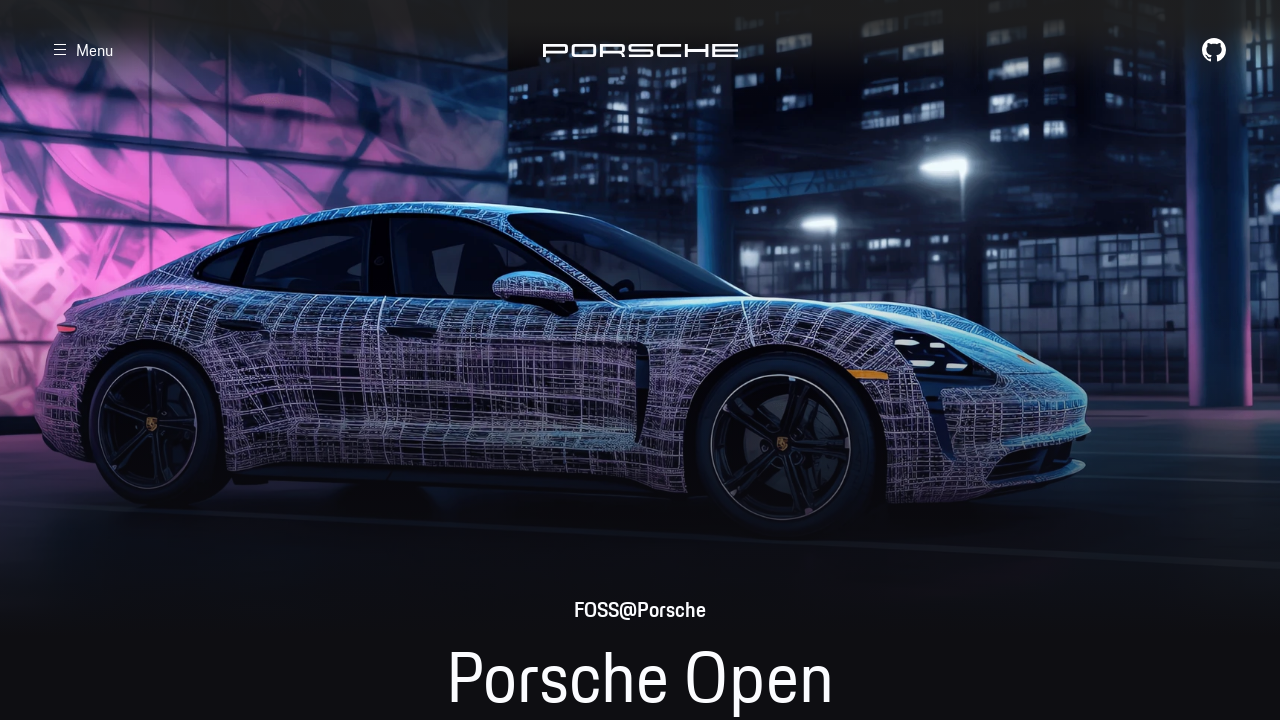